Tests window popup handling by clicking social media follow buttons that open new tabs, iterating through the opened windows, closing them, and returning to the main page to click the Instagram button again.

Starting URL: https://syntaxprojects.com/window-popup-modal-demo.php

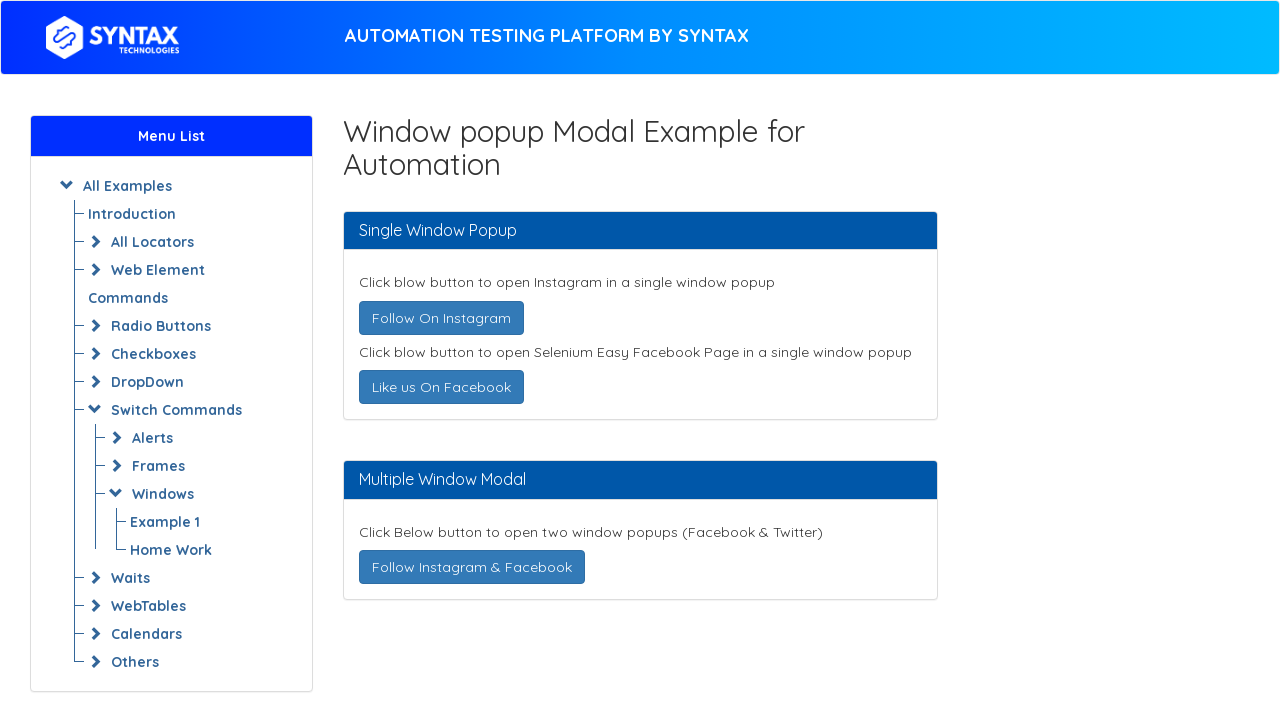

Clicked 'Follow On Instagram' button, opening new tab at (441, 318) on text=Follow On Instagram
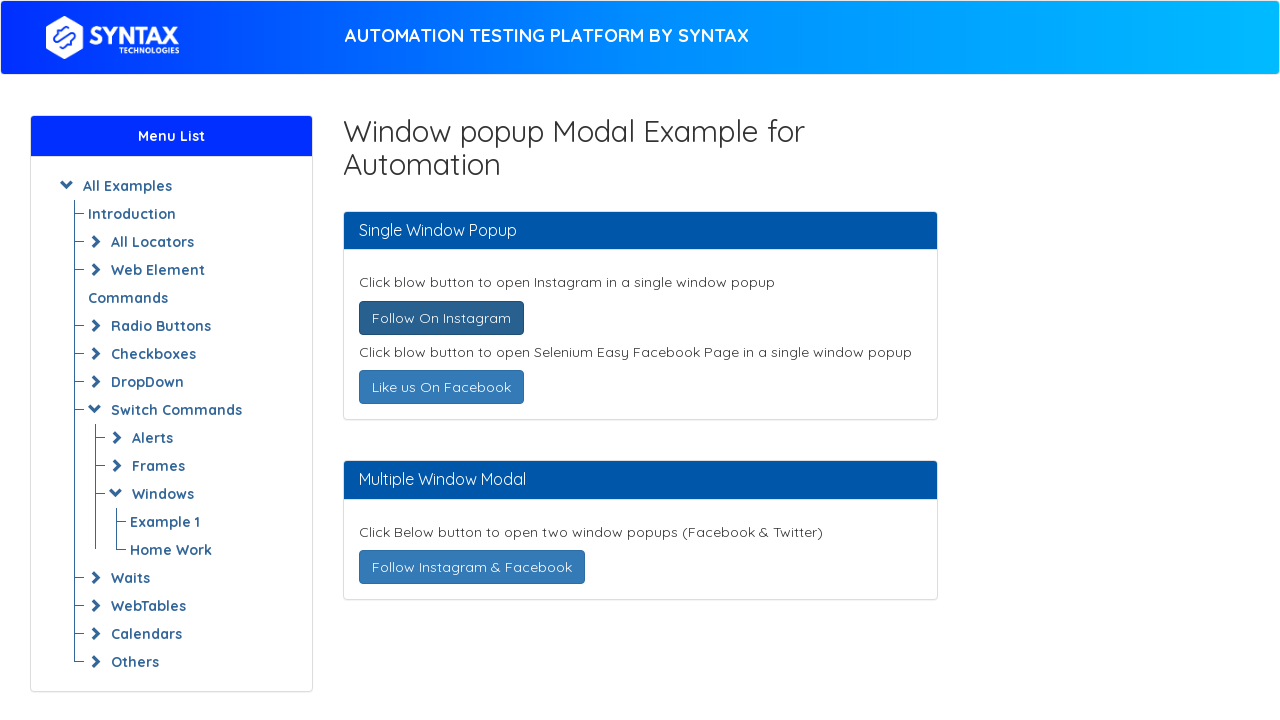

Clicked 'Like us On Facebook' button, opening new tab at (441, 387) on text=Like us On Facebook
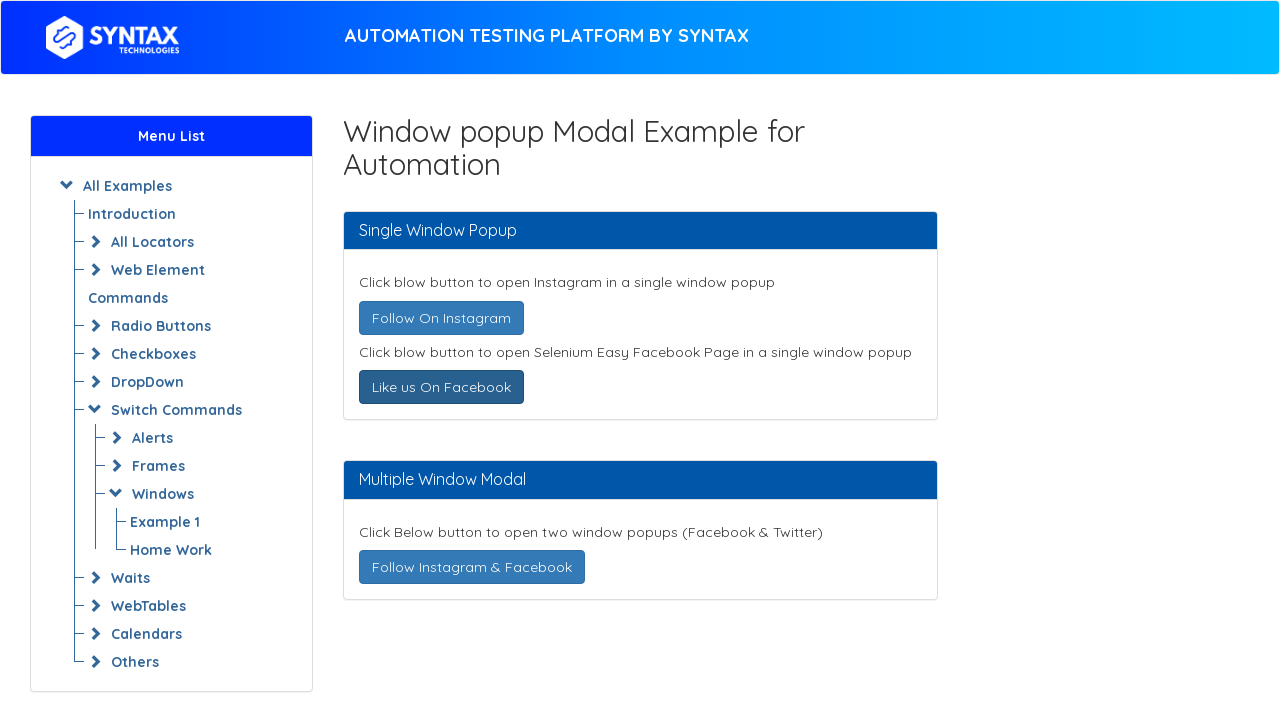

Clicked 'Follow Instagram & Facebook' button, opening new tabs at (472, 567) on text=Follow Instagram & Facebook
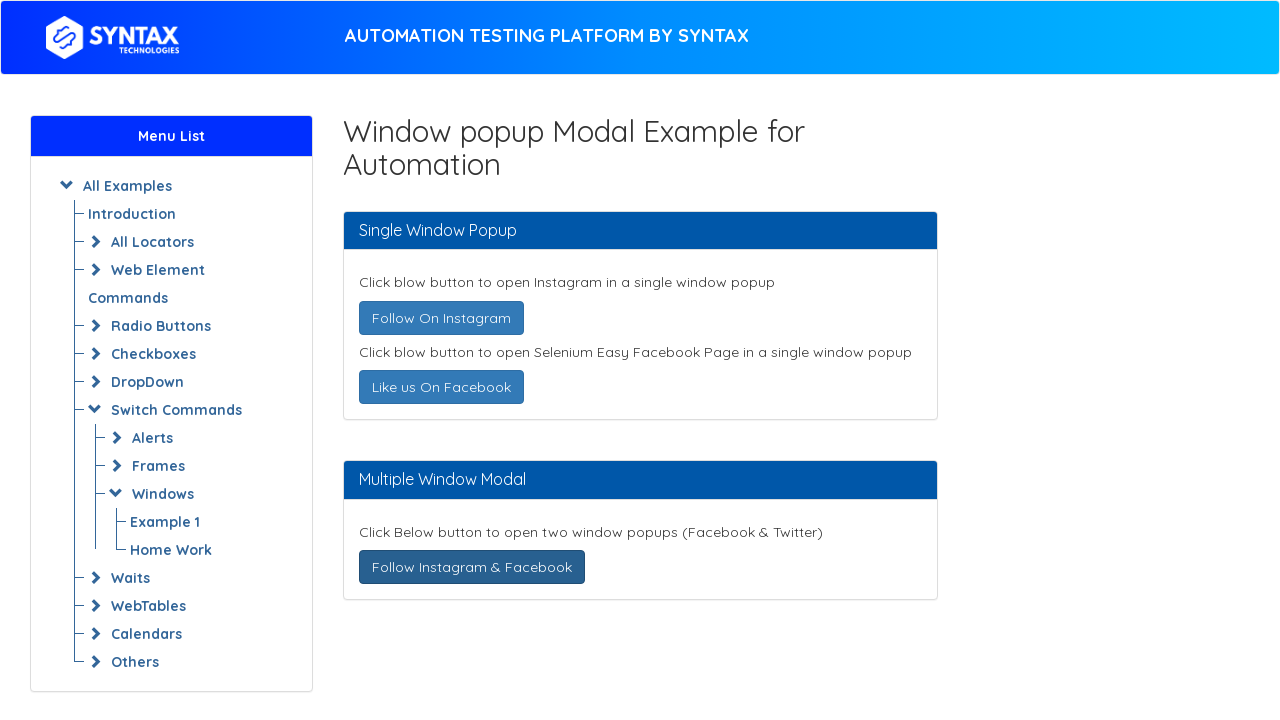

Retrieved all open pages/tabs from context
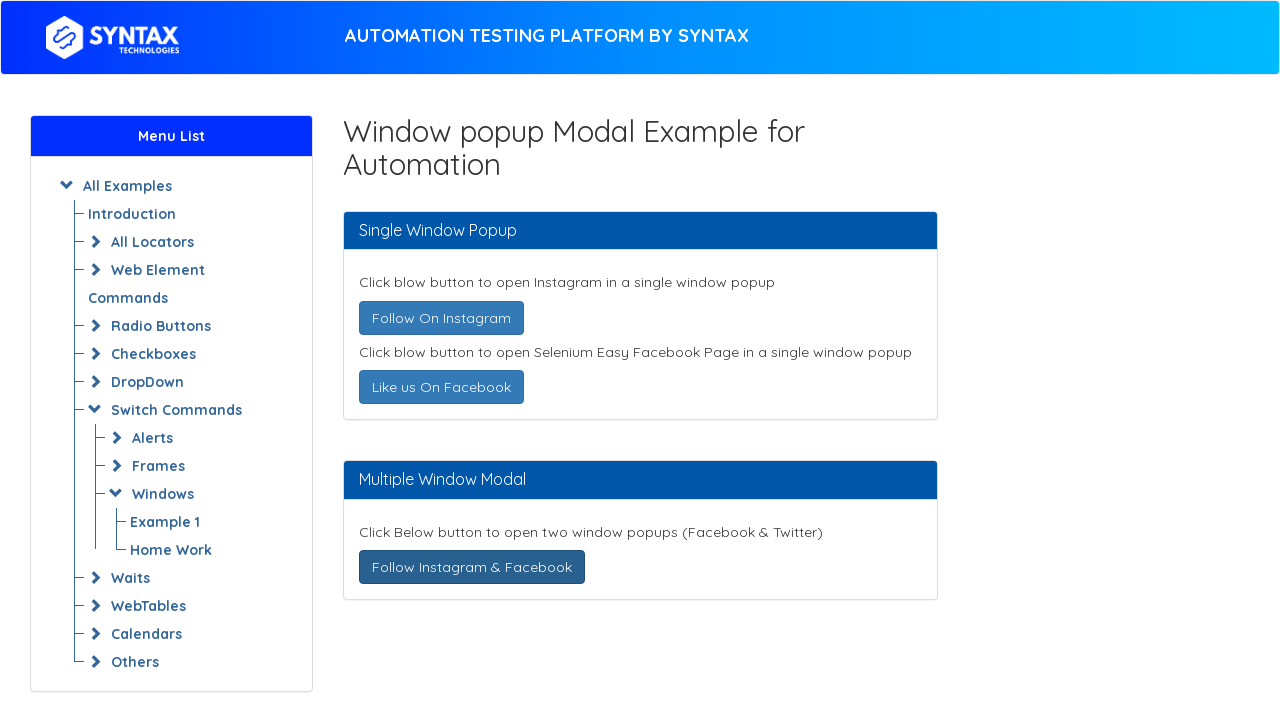

Closing popup tab: 
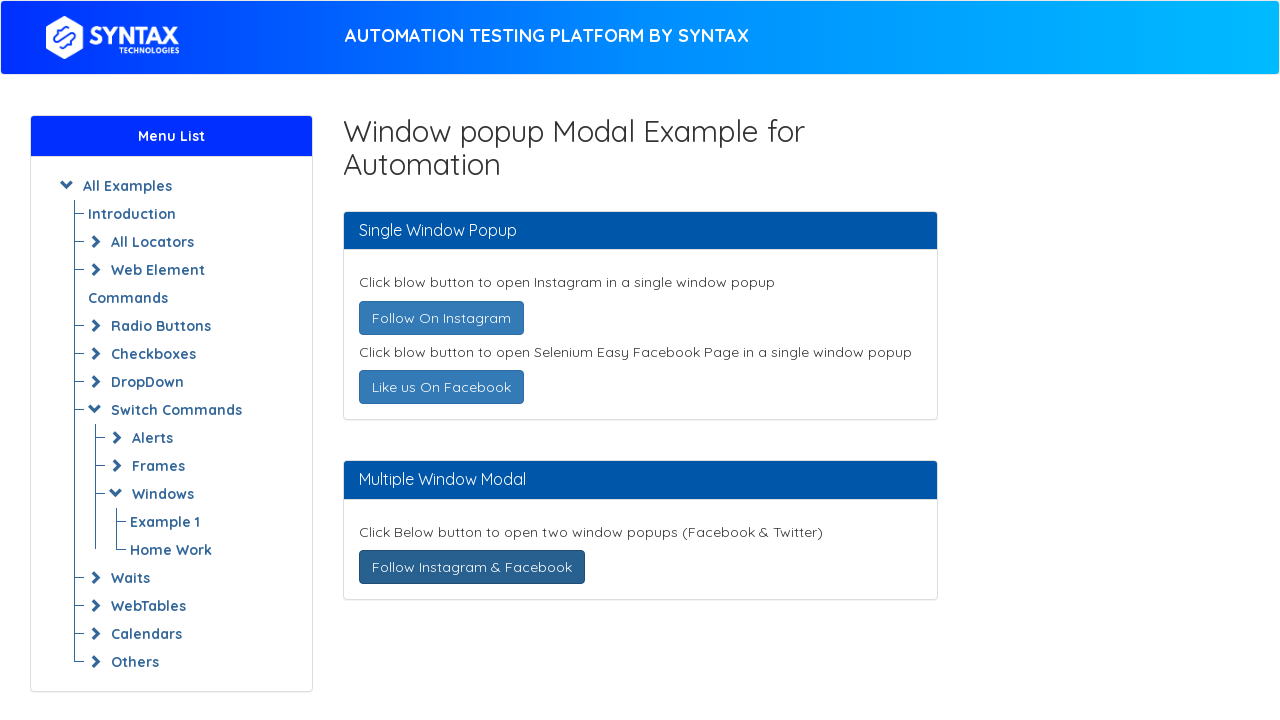

Popup tab closed successfully
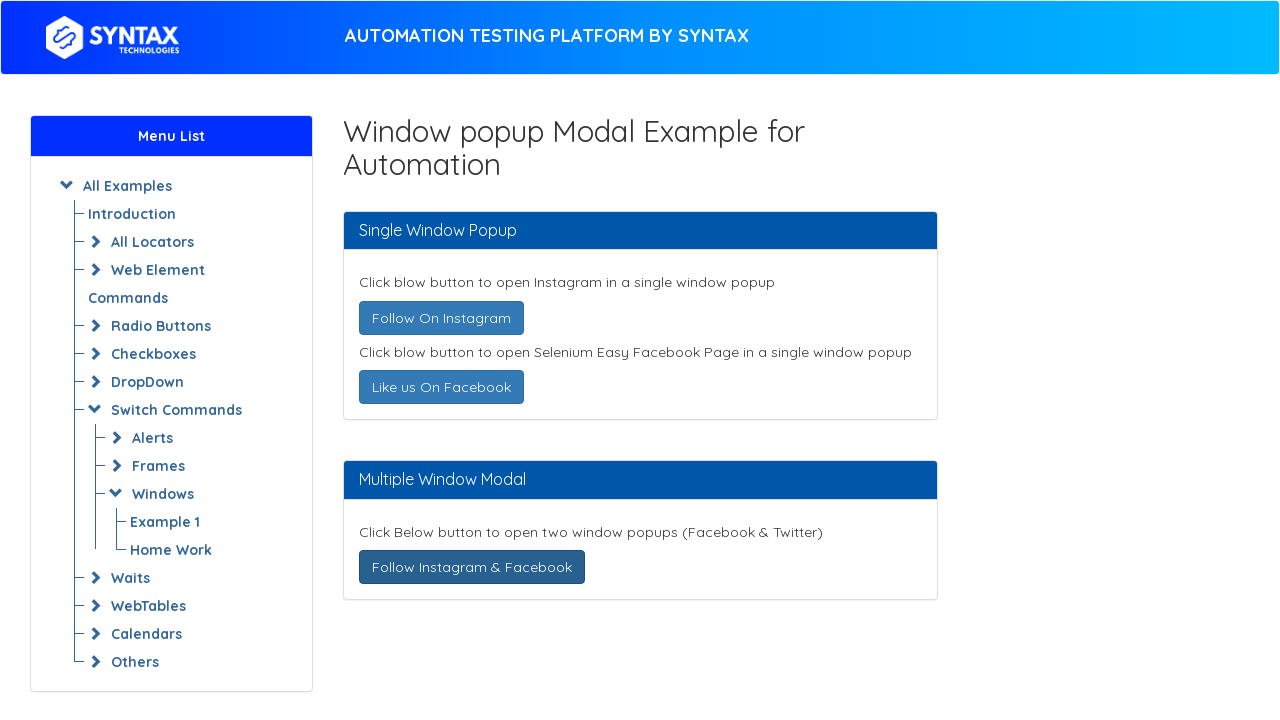

Closing popup tab: 
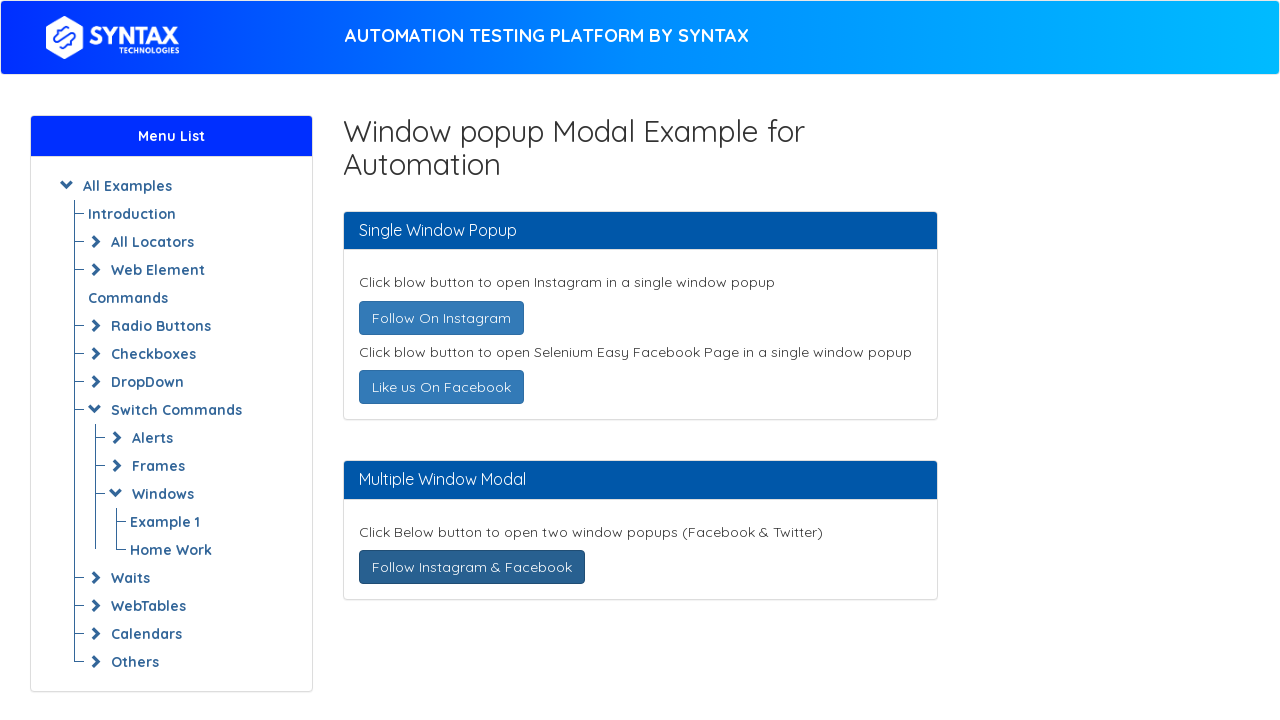

Popup tab closed successfully
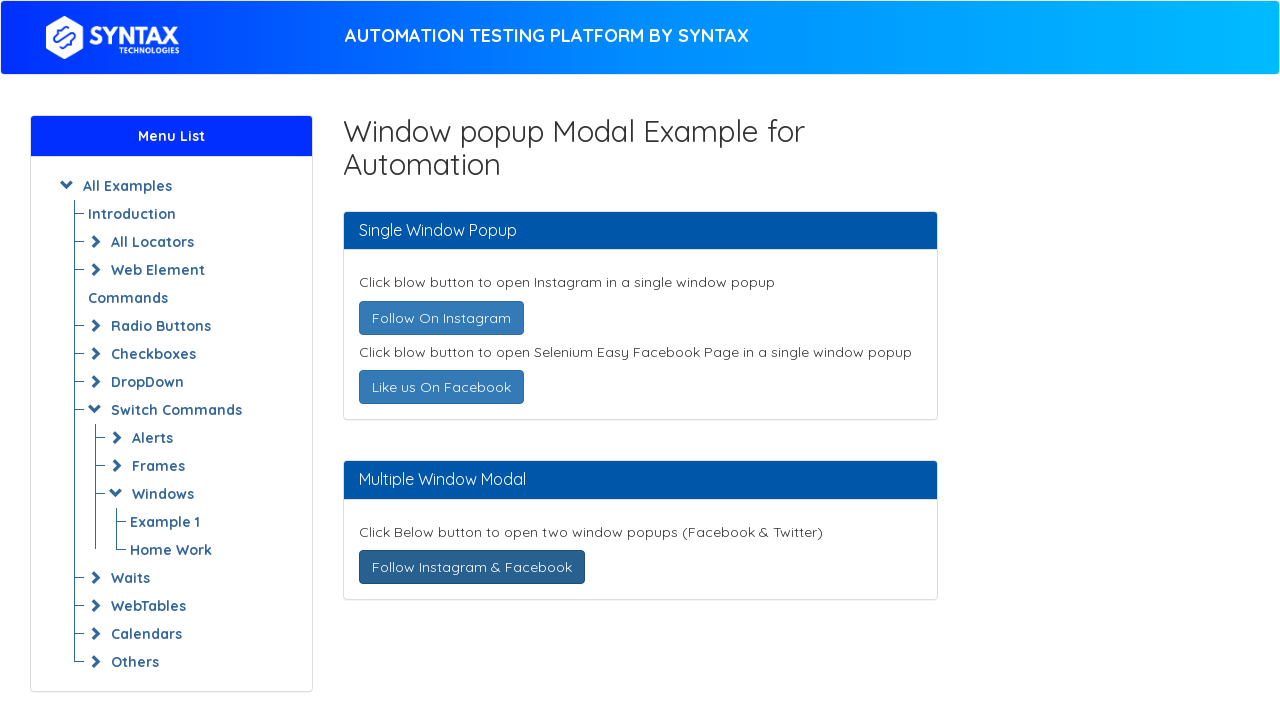

Closing popup tab: 
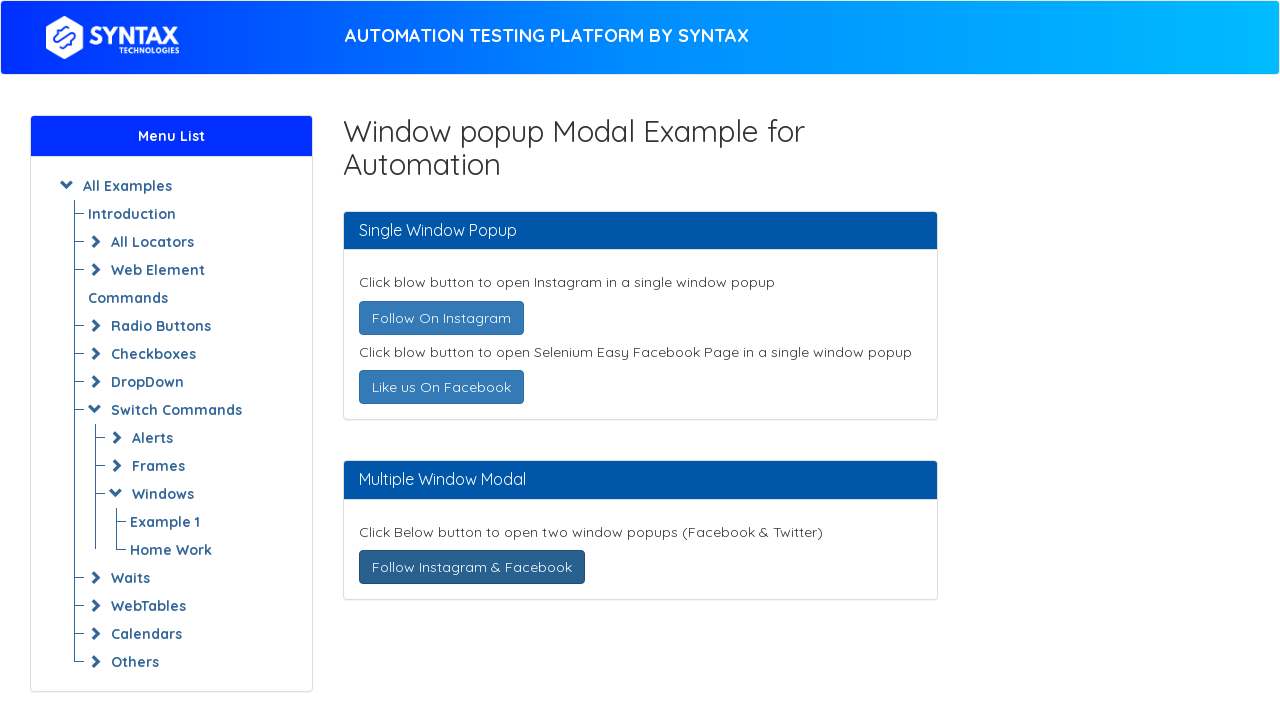

Popup tab closed successfully
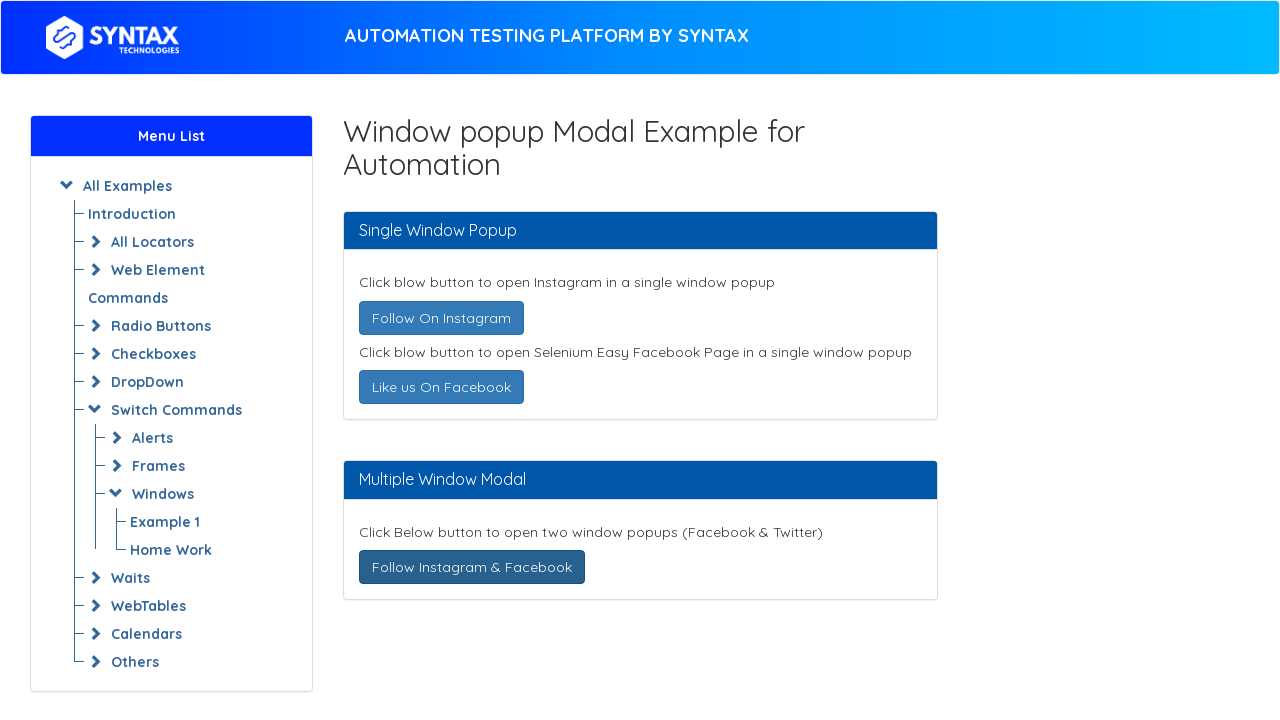

Clicked 'Follow On Instagram' button again on main page at (441, 318) on text=Follow On Instagram
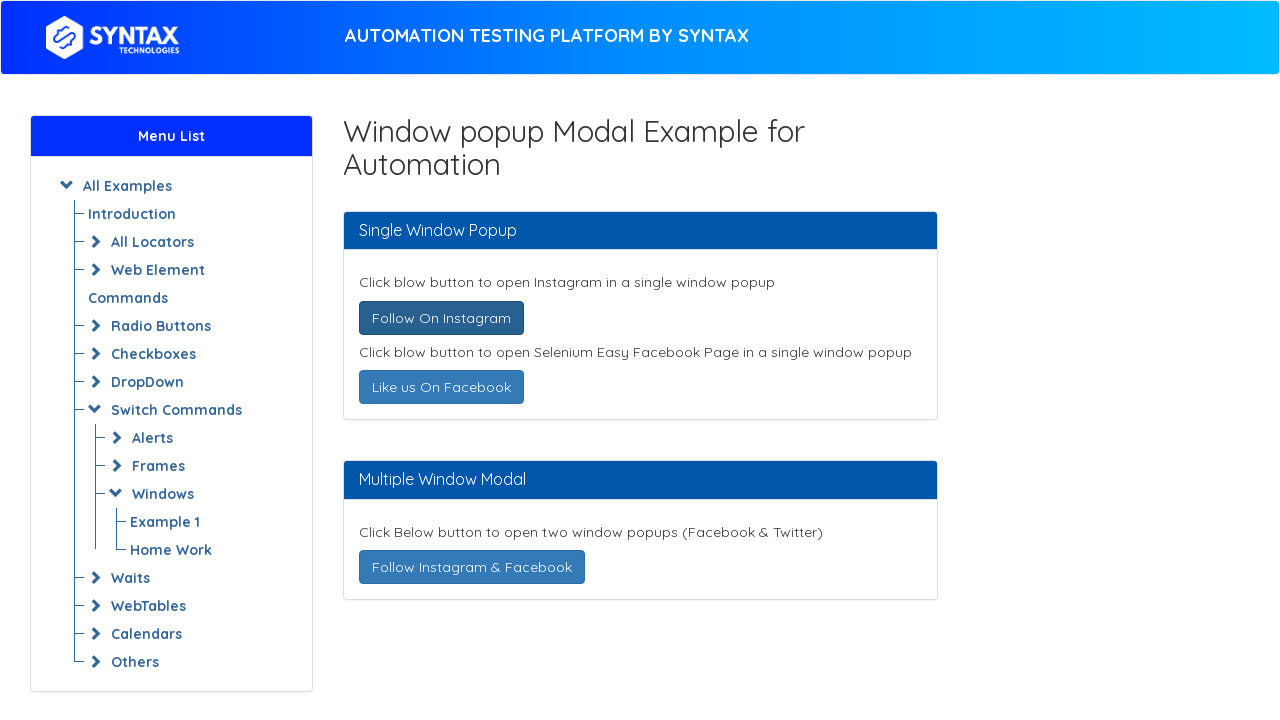

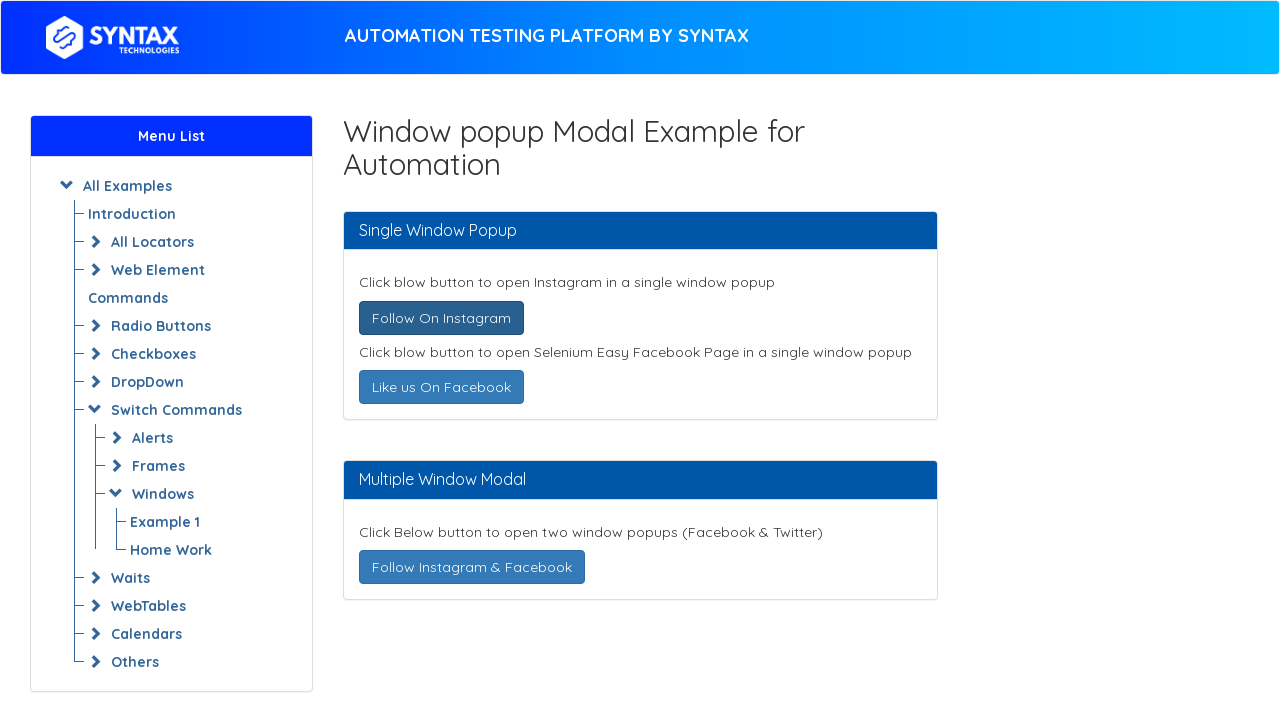